Tests form submission with blank values by clicking submit without filling any fields

Starting URL: https://www.pixlogix.com/get-a-quote/

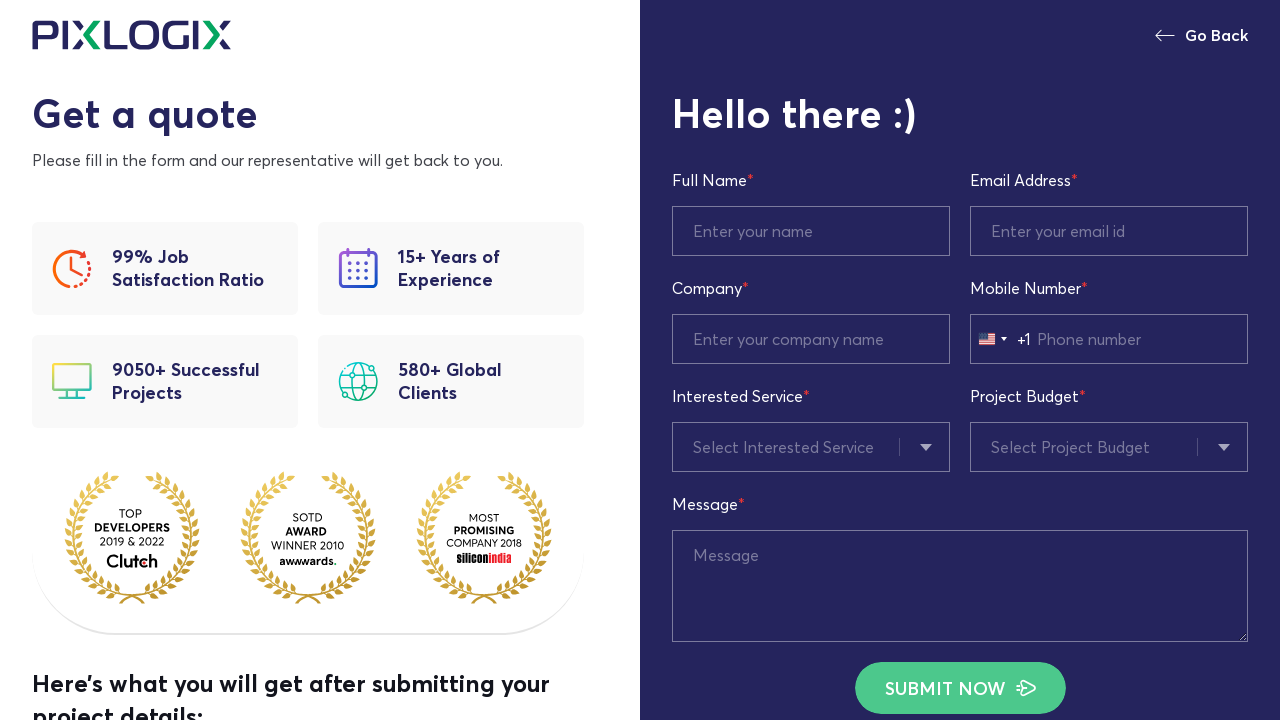

Navigated to quote form page
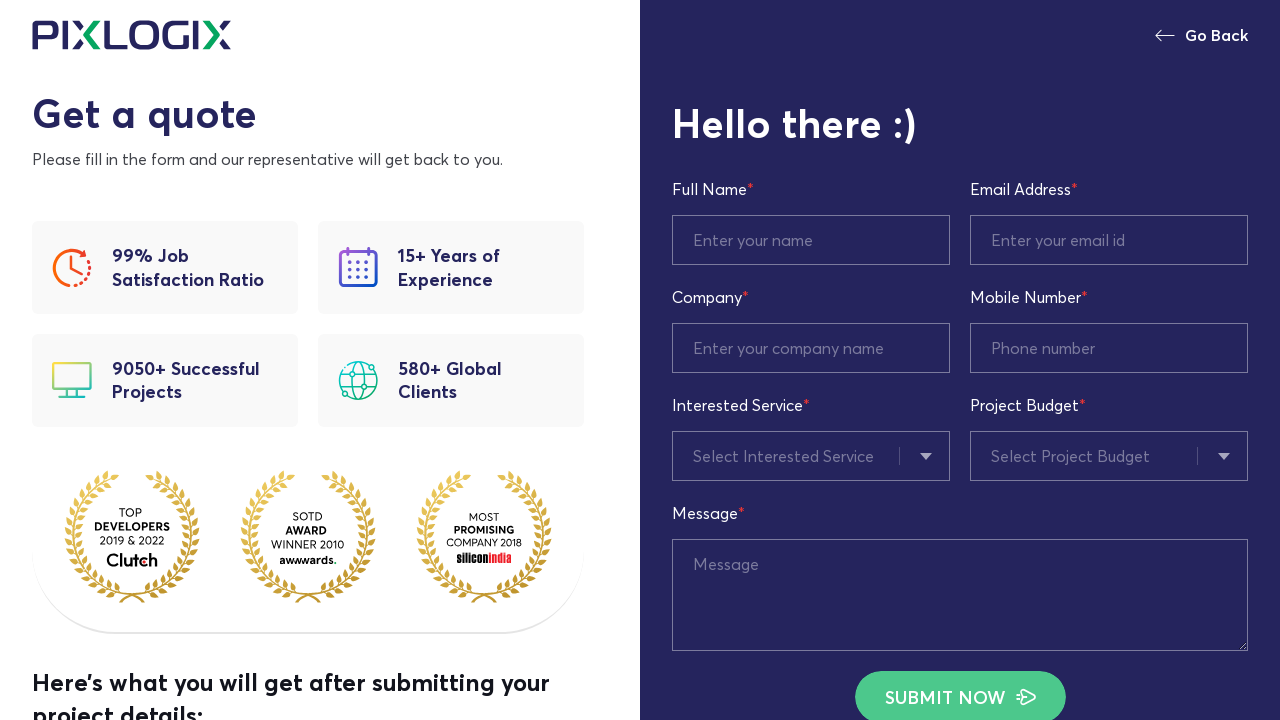

Clicked Submit Now button without filling any form fields at (960, 696) on xpath=//span[normalize-space()='Submit Now']
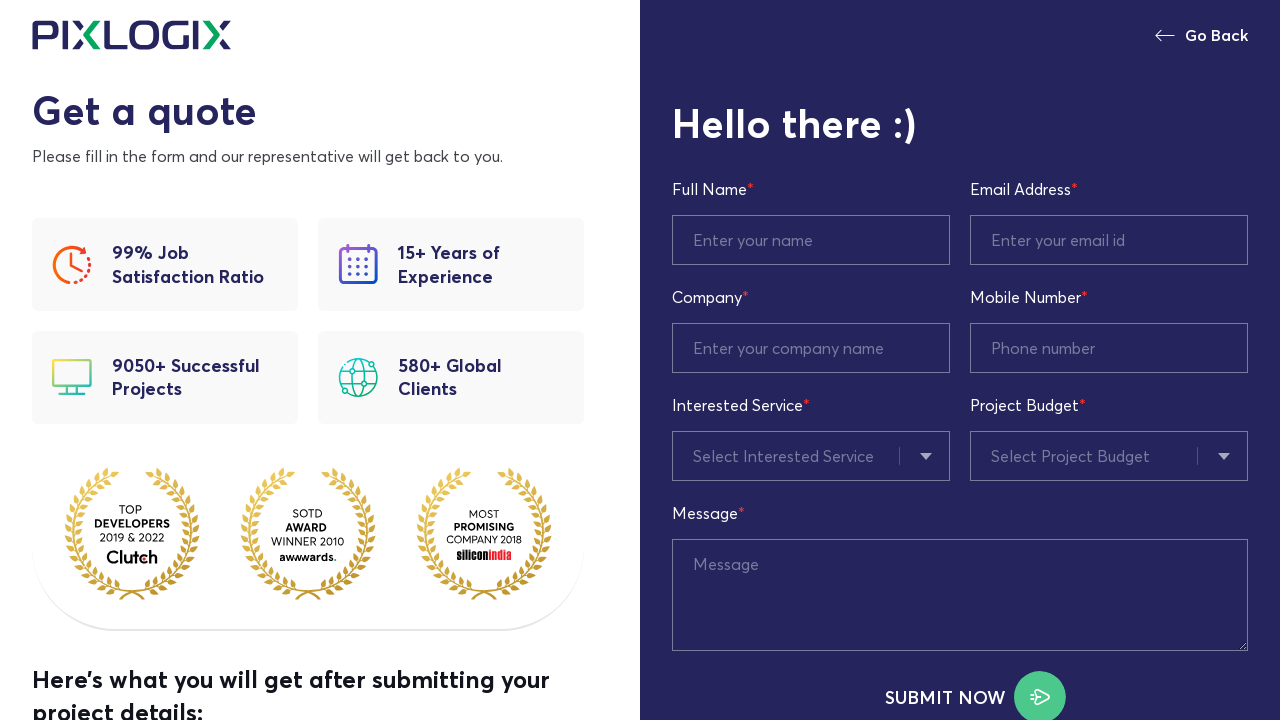

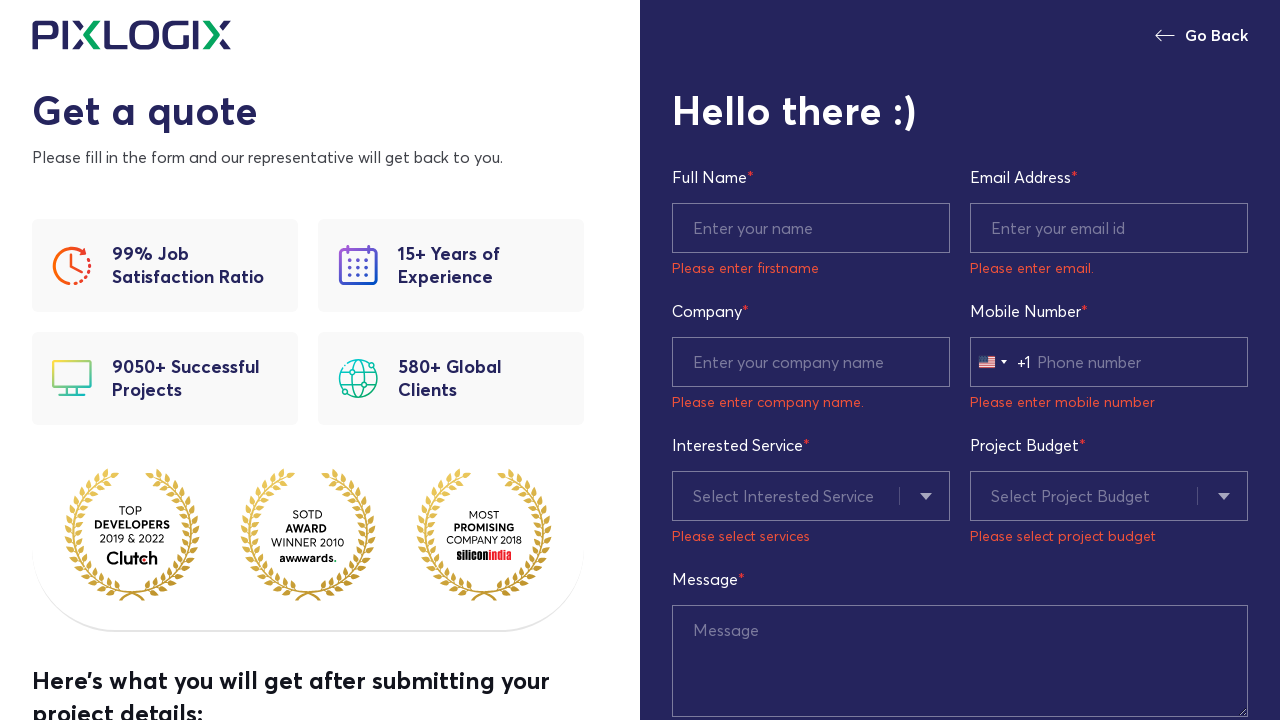